Navigates to a reservation app demo page and hovers over the "goto_next" button to test mouse interaction functionality.

Starting URL: http://example.selenium.jp/reserveApp

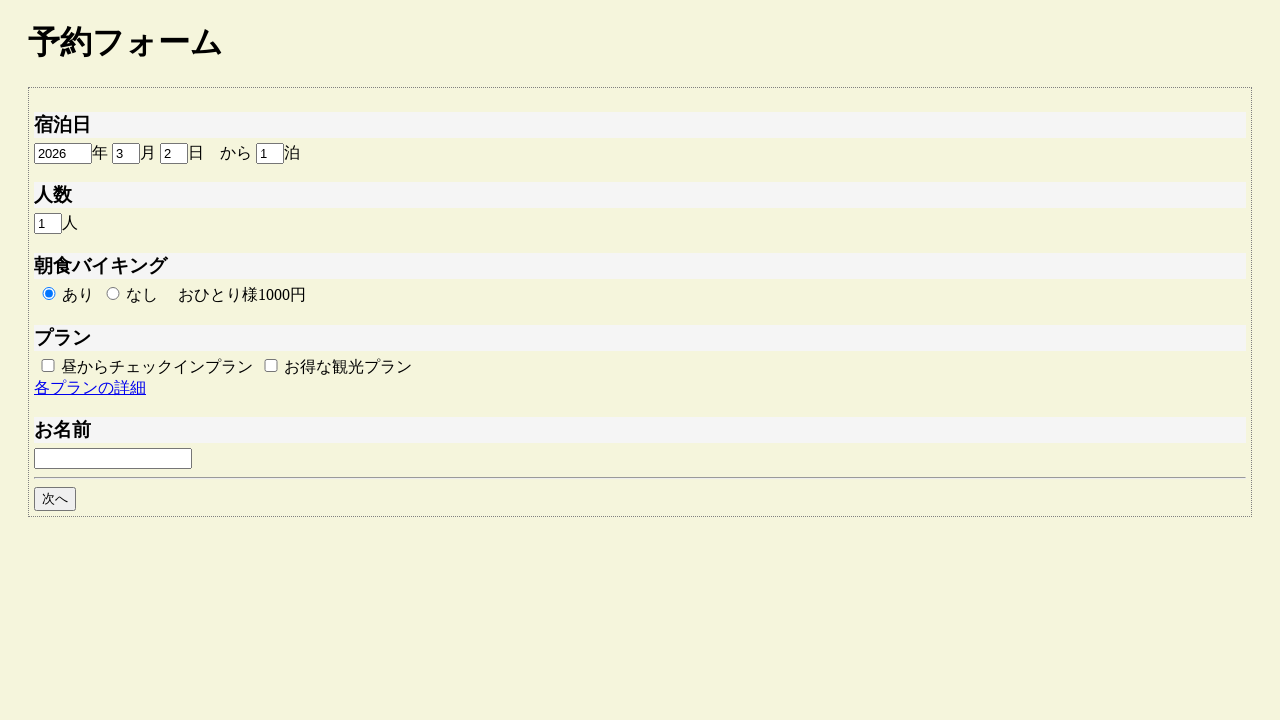

Navigated to reservation app demo page
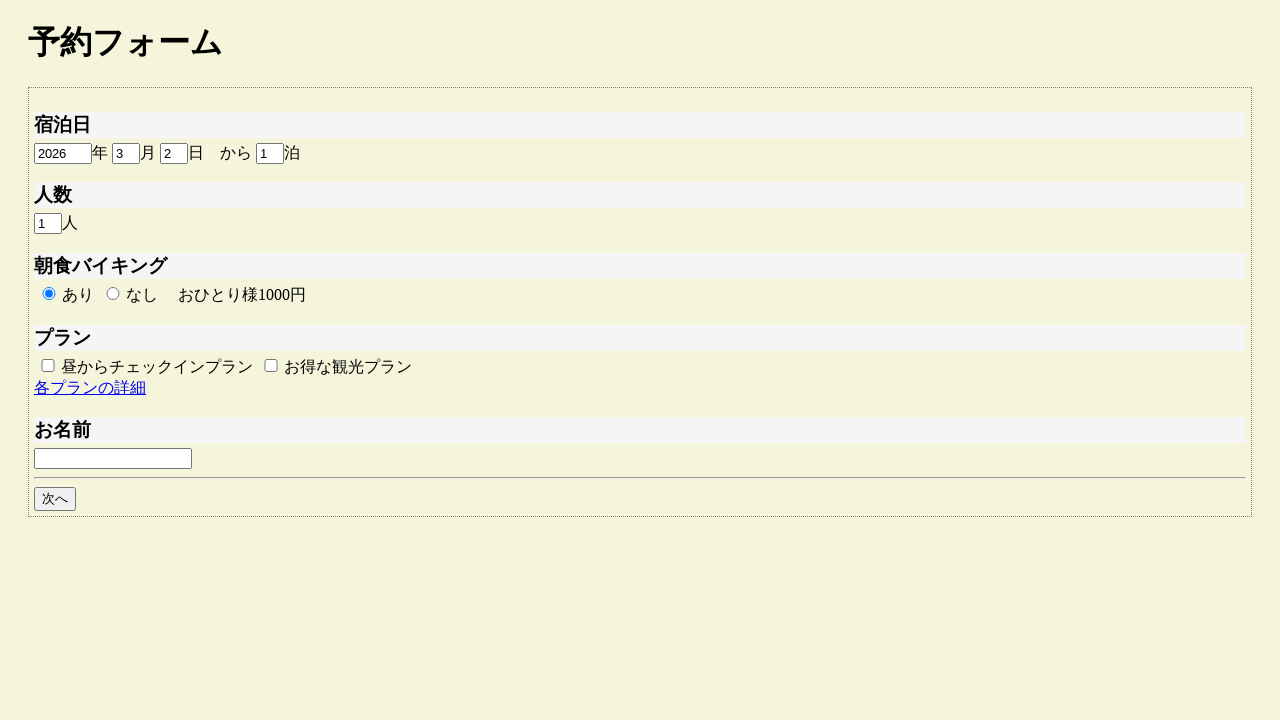

Waited for 'goto_next' button to become visible
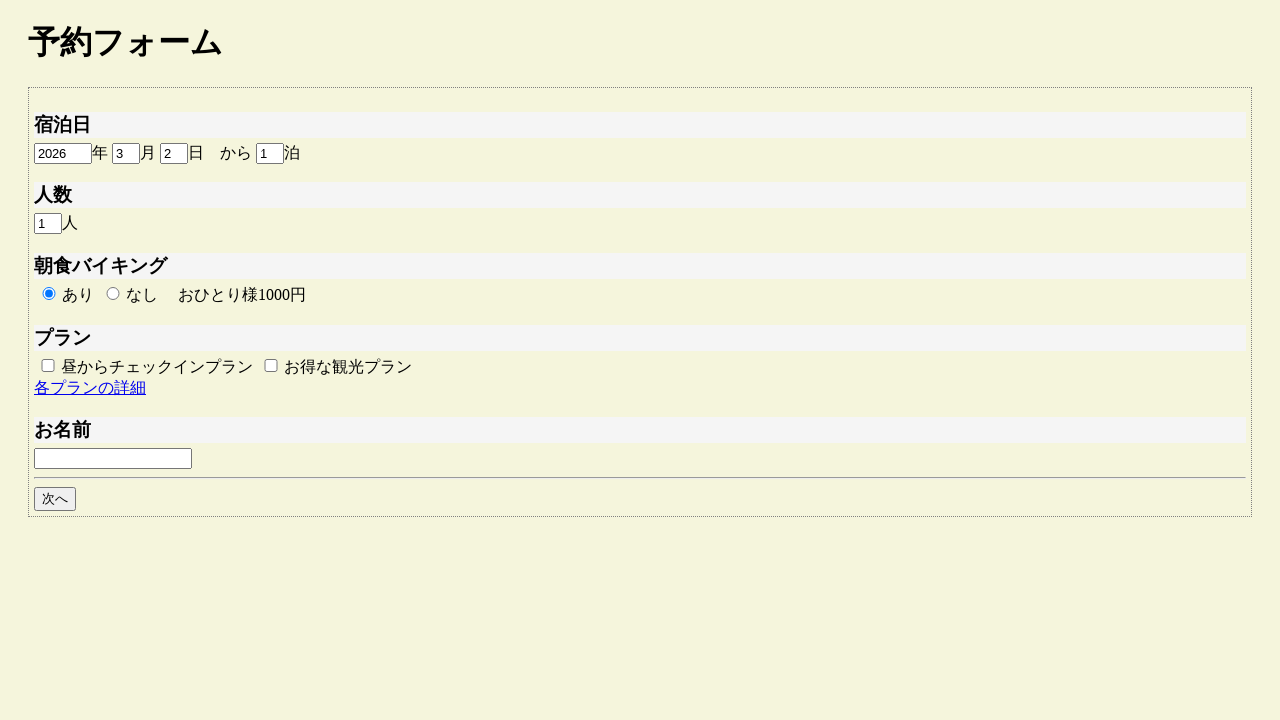

Hovered over the 'goto_next' button to test mouse interaction
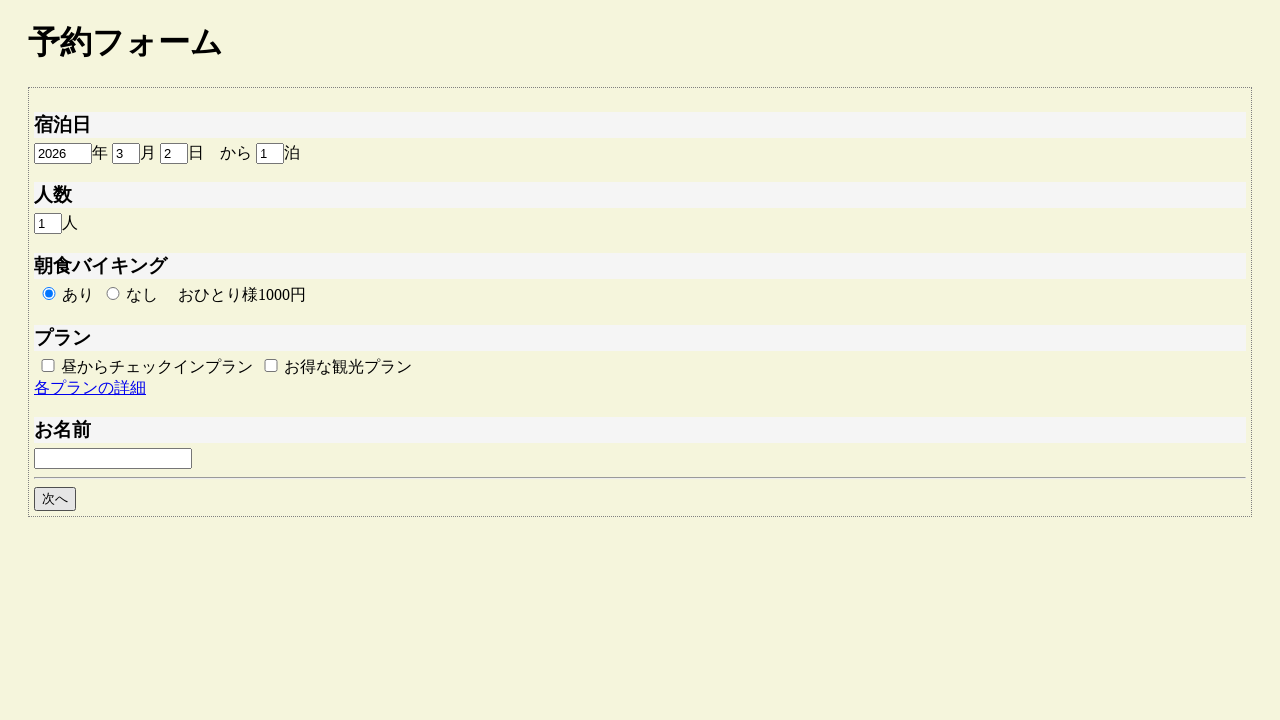

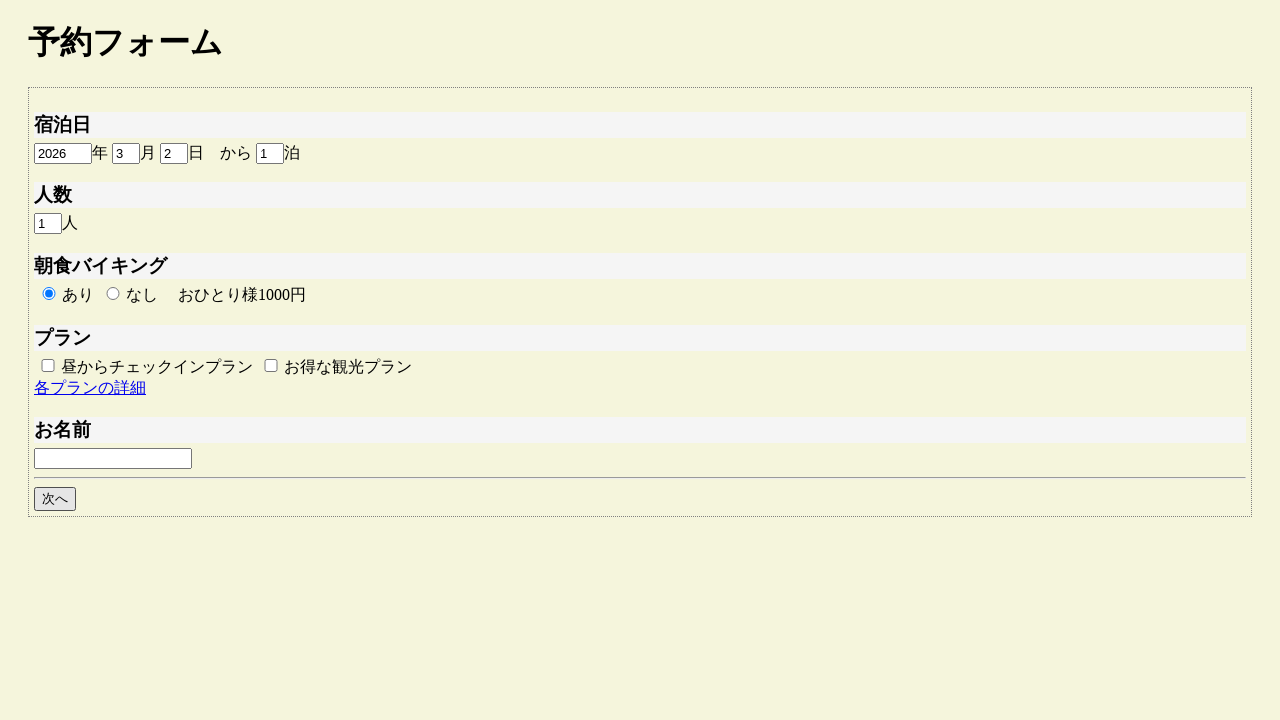